Tests adding multiple products to cart on an e-commerce site, verifying confirmation messages appear, and navigating to view product details for a specific item.

Starting URL: https://www.automationexercise.com/

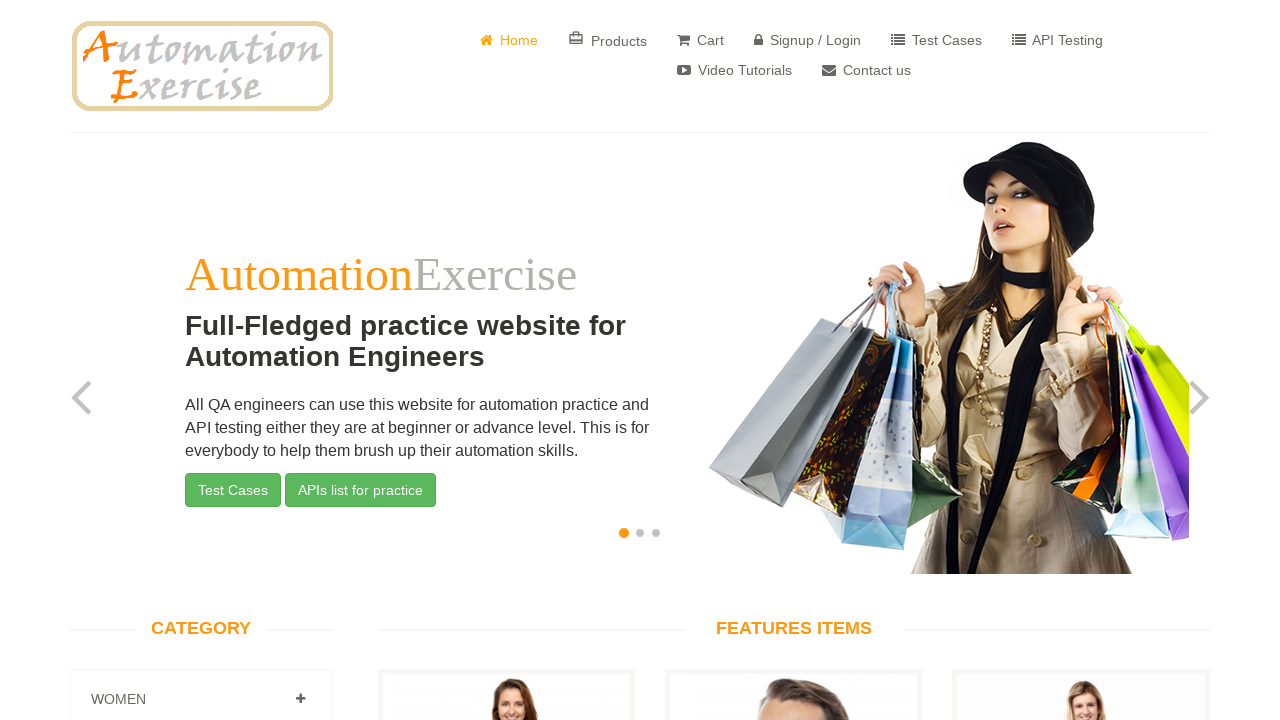

Clicked 'Add to Cart' button for Men Tshirt (product id 2) at (794, 361) on xpath=//a[@data-product-id='2'] >> nth=0
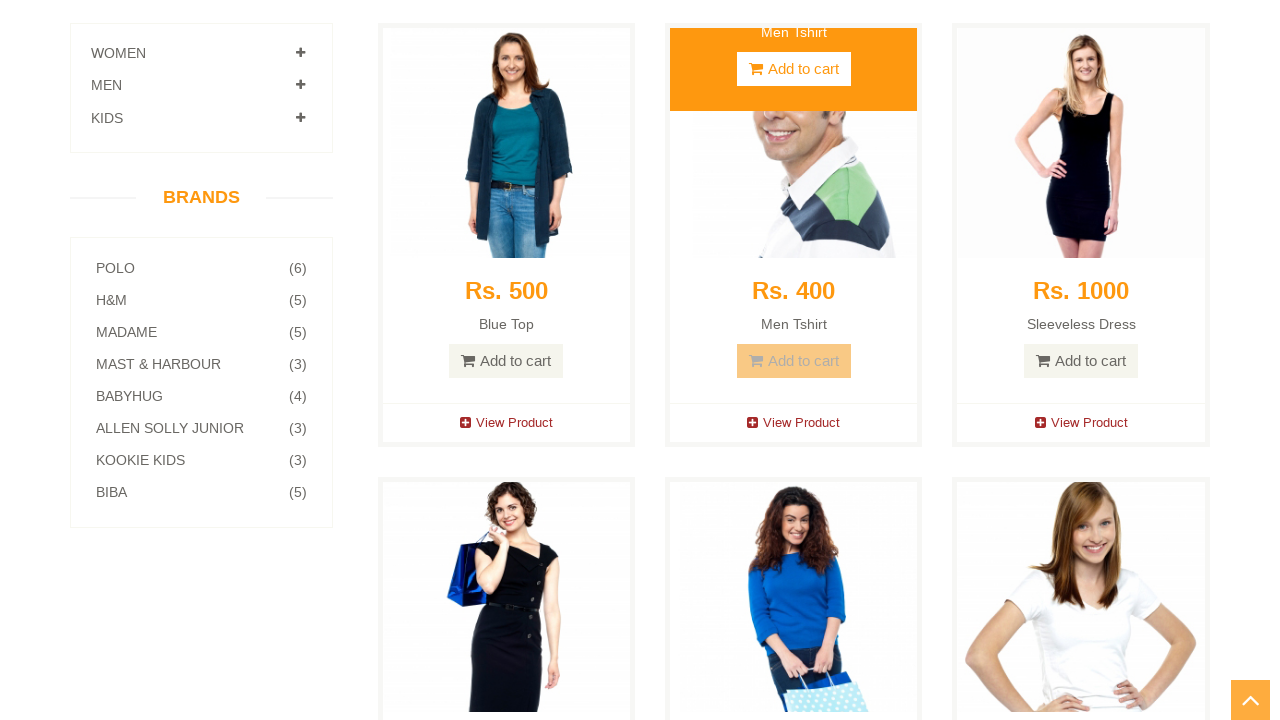

Product added confirmation message appeared
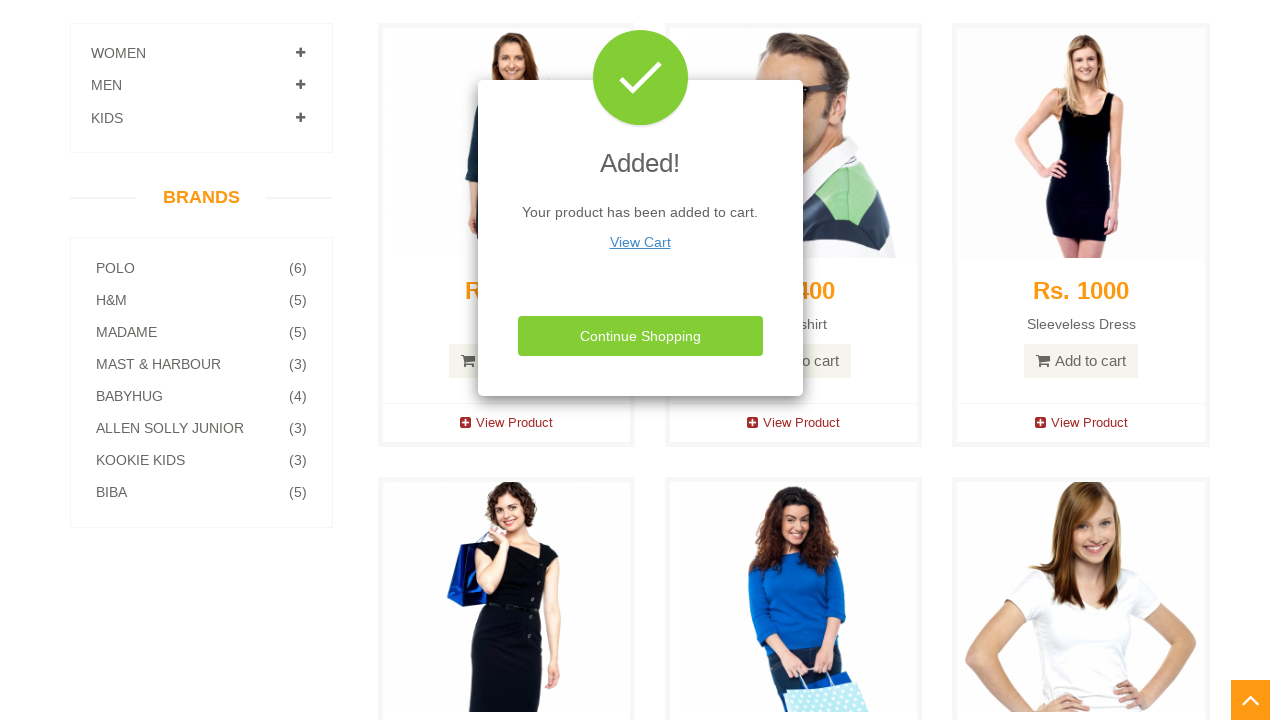

Clicked 'Continue Shopping' button after adding Men Tshirt at (640, 336) on internal:role=button[name="Continue Shopping"i]
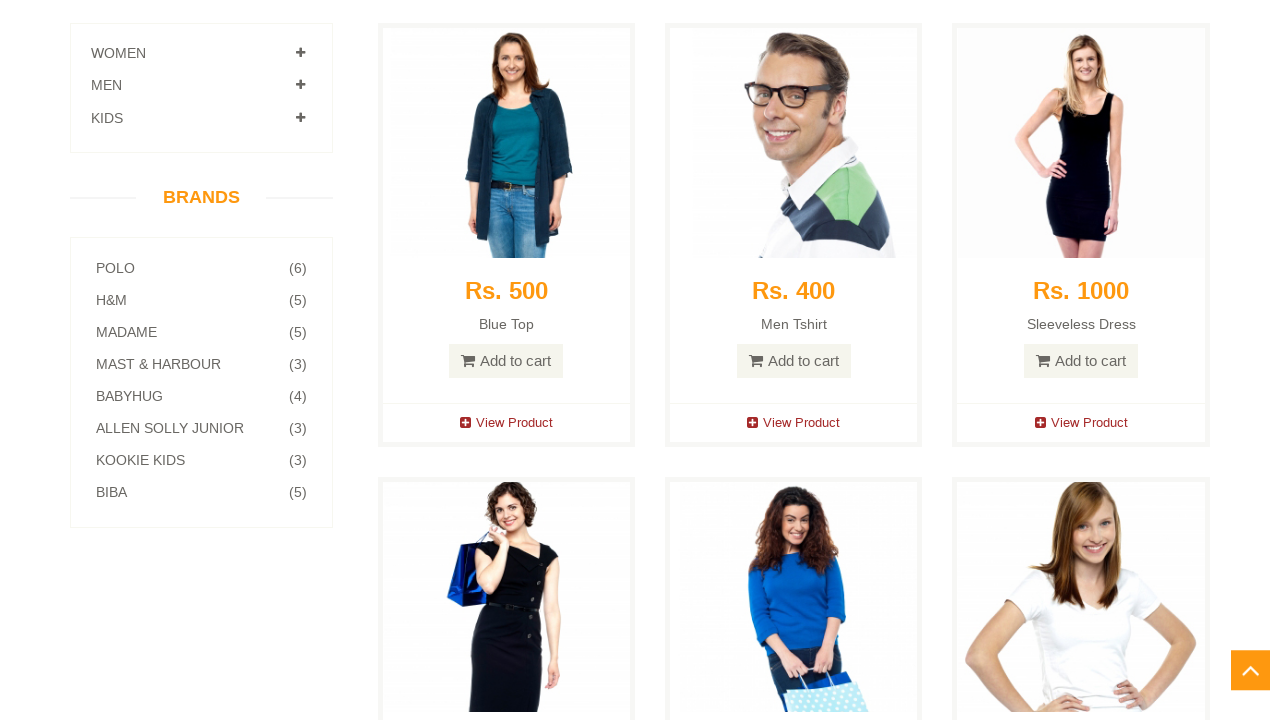

Clicked 'Add to Cart' button for Stylish Dress at (506, 360) on .productinfo >> internal:has-text="Stylish Dress"i >> .add-to-cart >> nth=0
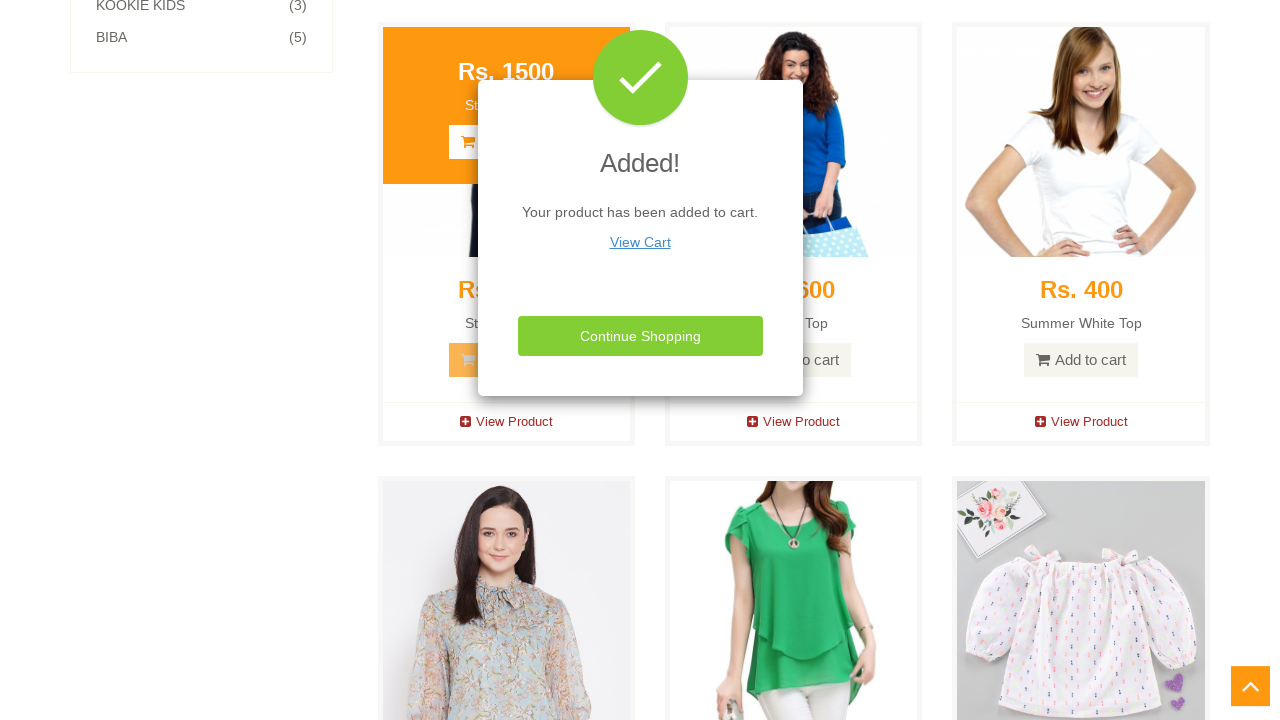

Product added confirmation message appeared for Stylish Dress
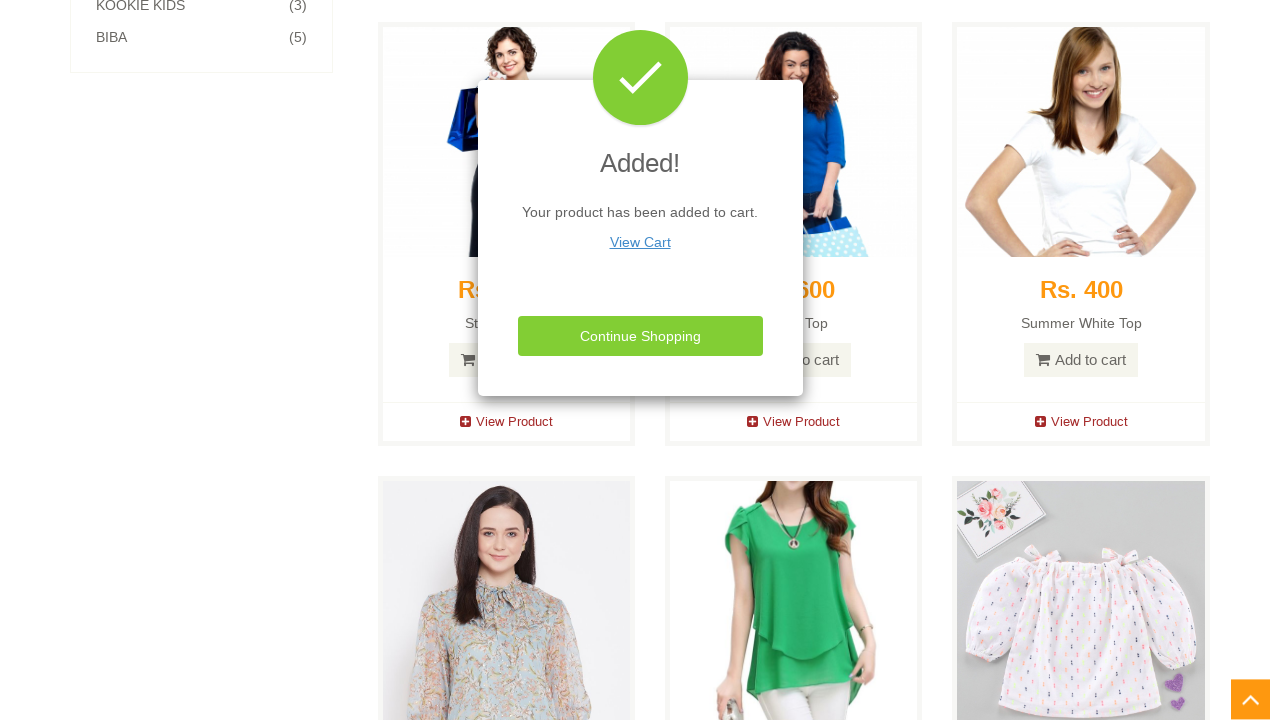

Clicked 'Continue Shopping' button after adding Stylish Dress at (640, 336) on internal:role=button[name="Continue Shopping"i]
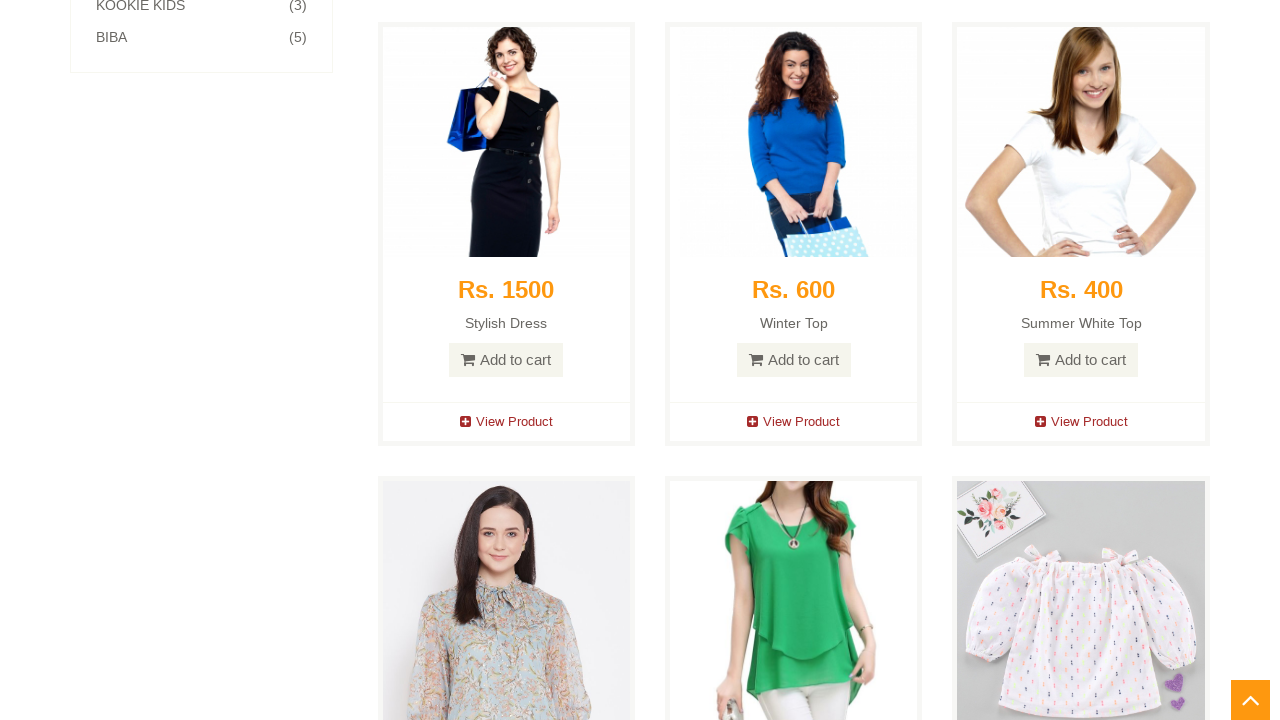

Clicked 'View Product' button for Summer White Top at (1081, 422) on .product-image-wrapper >> internal:has-text="Summer White Top"i >> .choose >> in
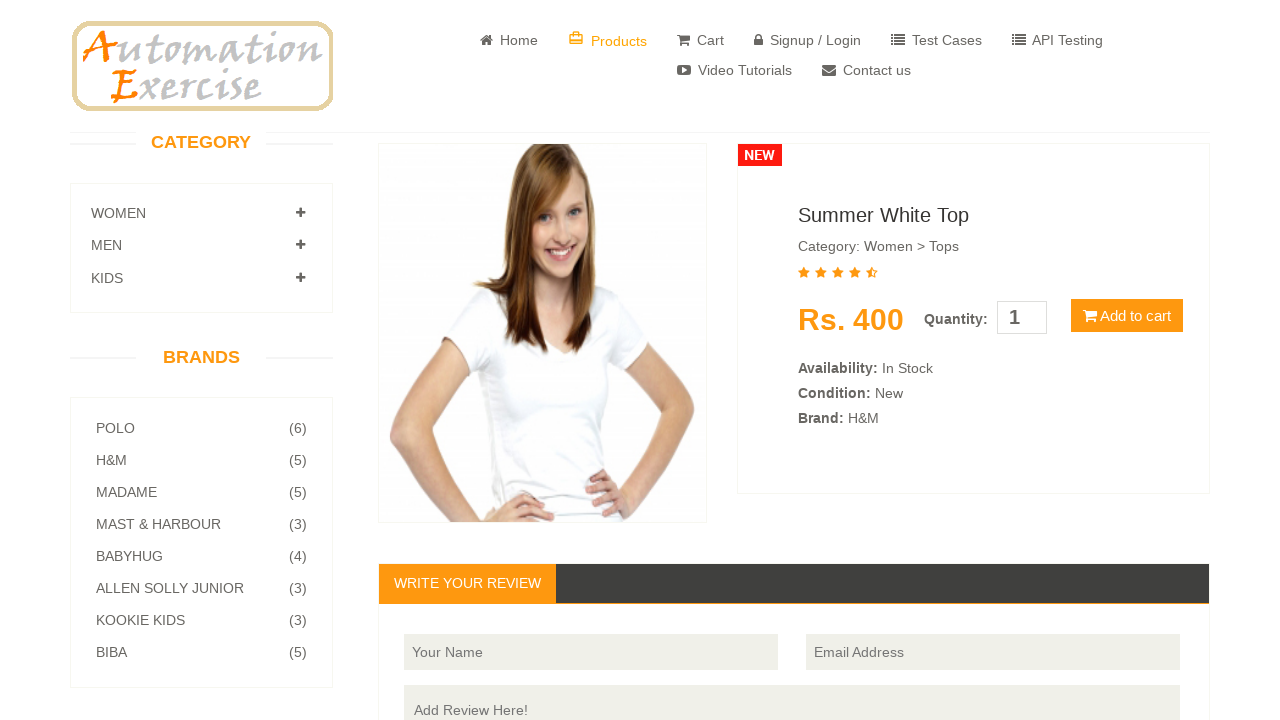

Product details page loaded for Summer White Top
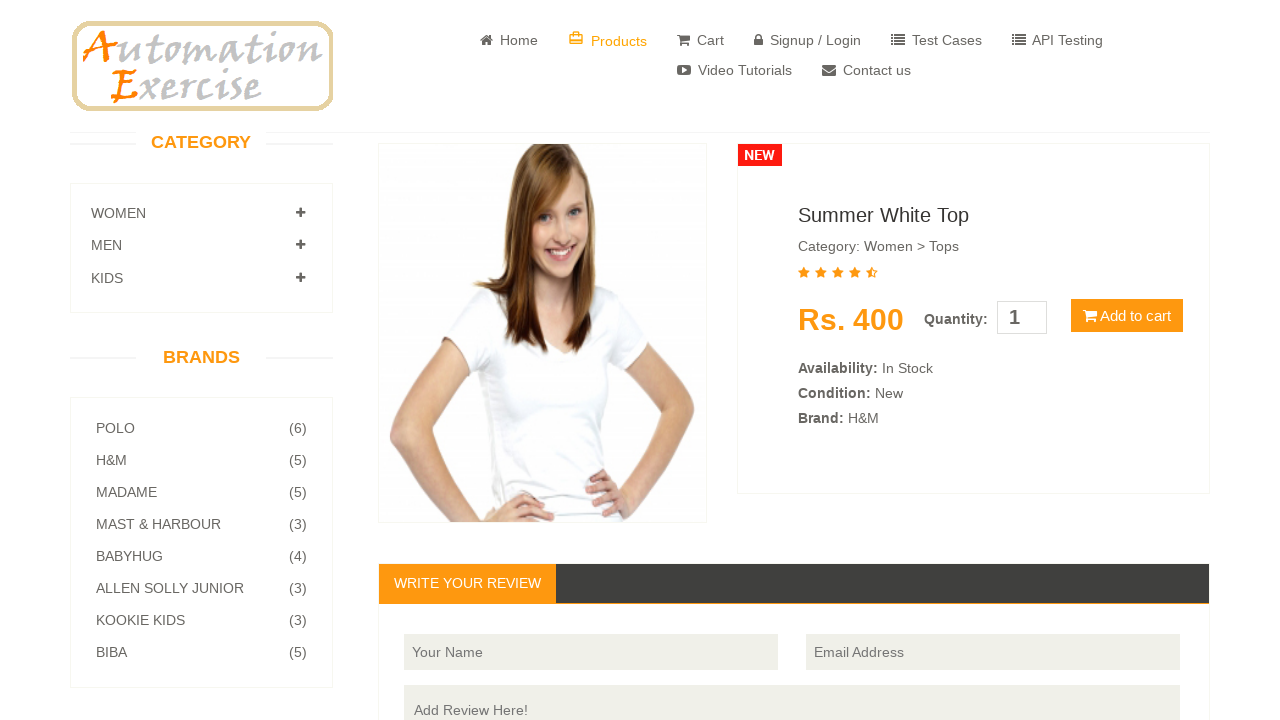

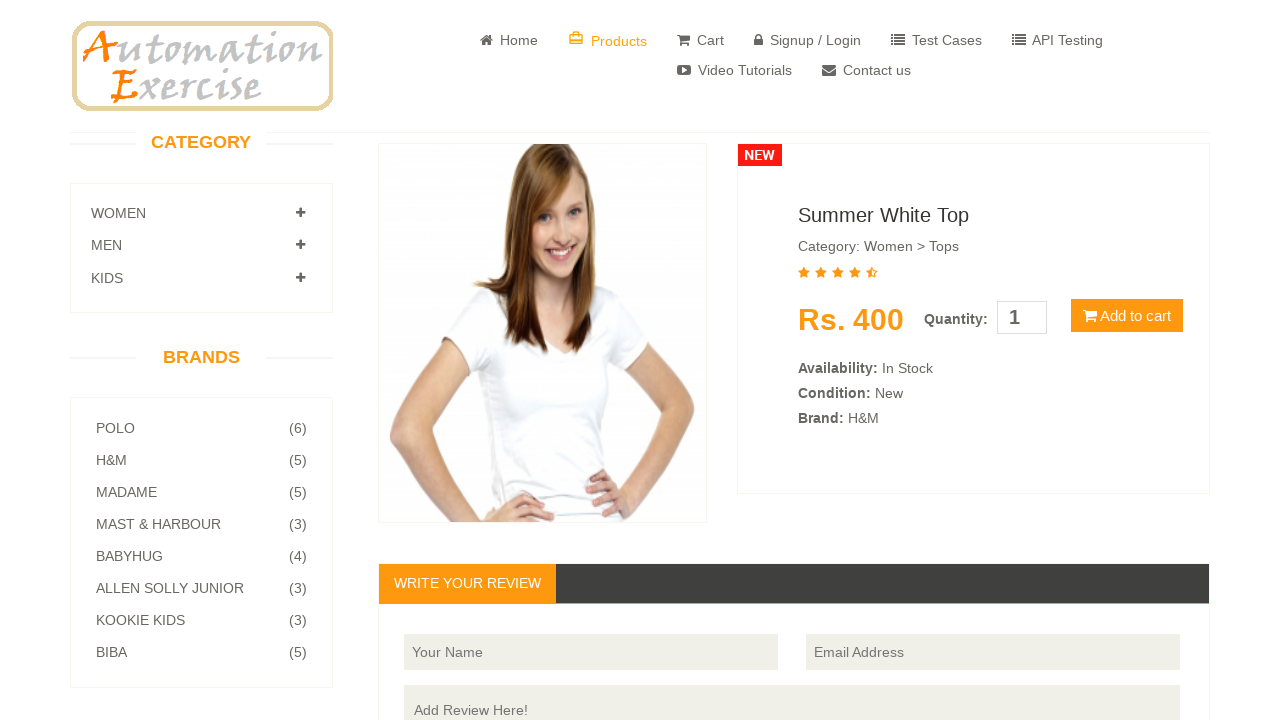